Tests a simple form submission by filling in first name, last name, city, and country fields, then clicking the submit button

Starting URL: http://suninjuly.github.io/simple_form_find_task.html

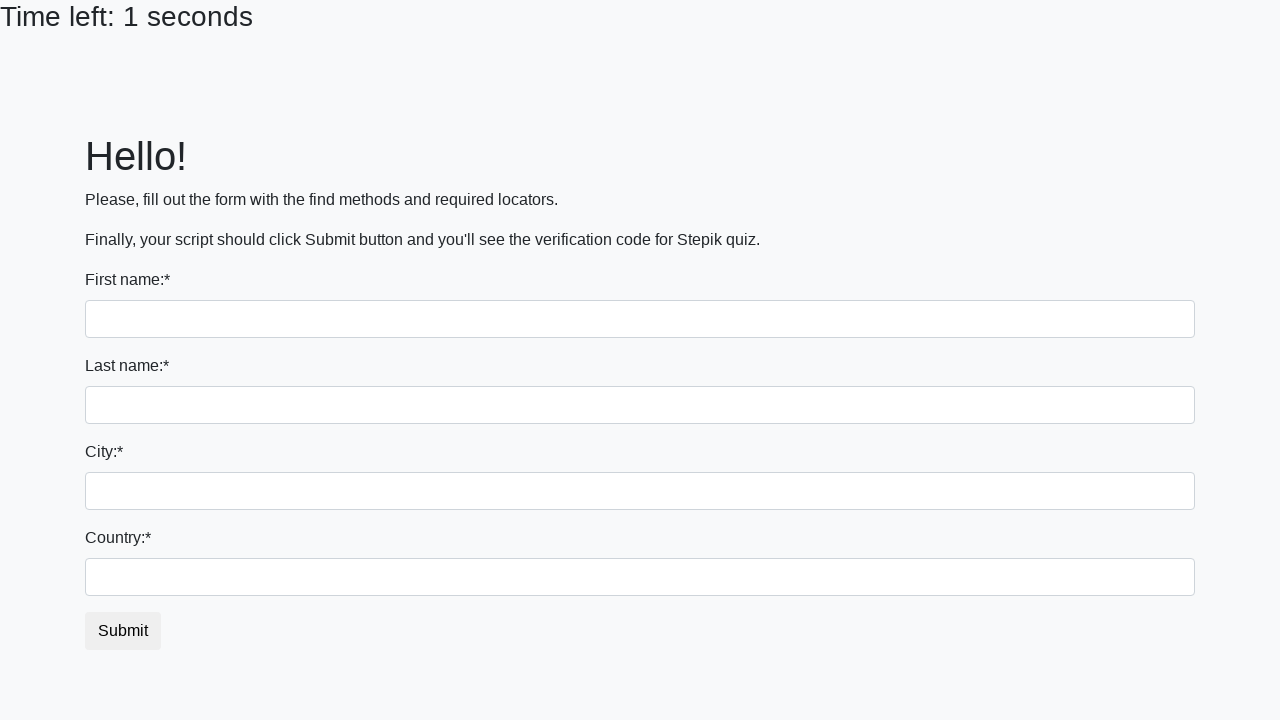

Filled first name field with 'John' on [name='first_name']
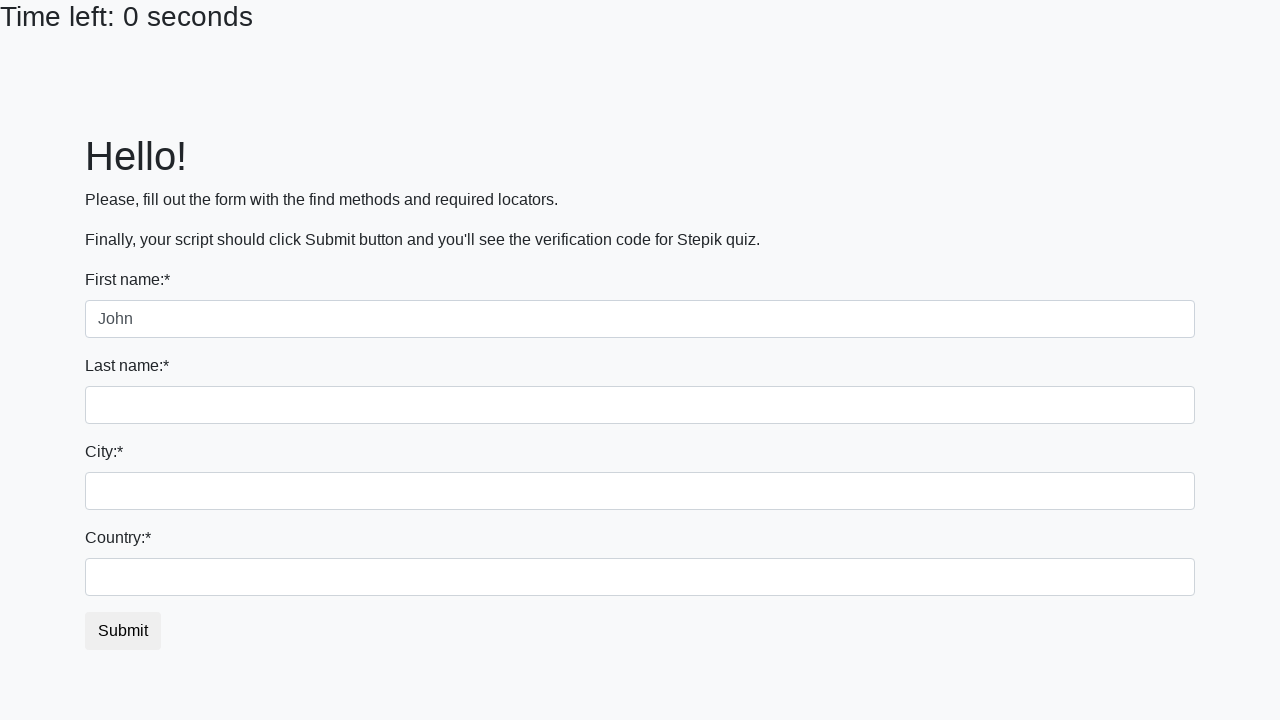

Filled last name field with 'Anderson' on [name='last_name']
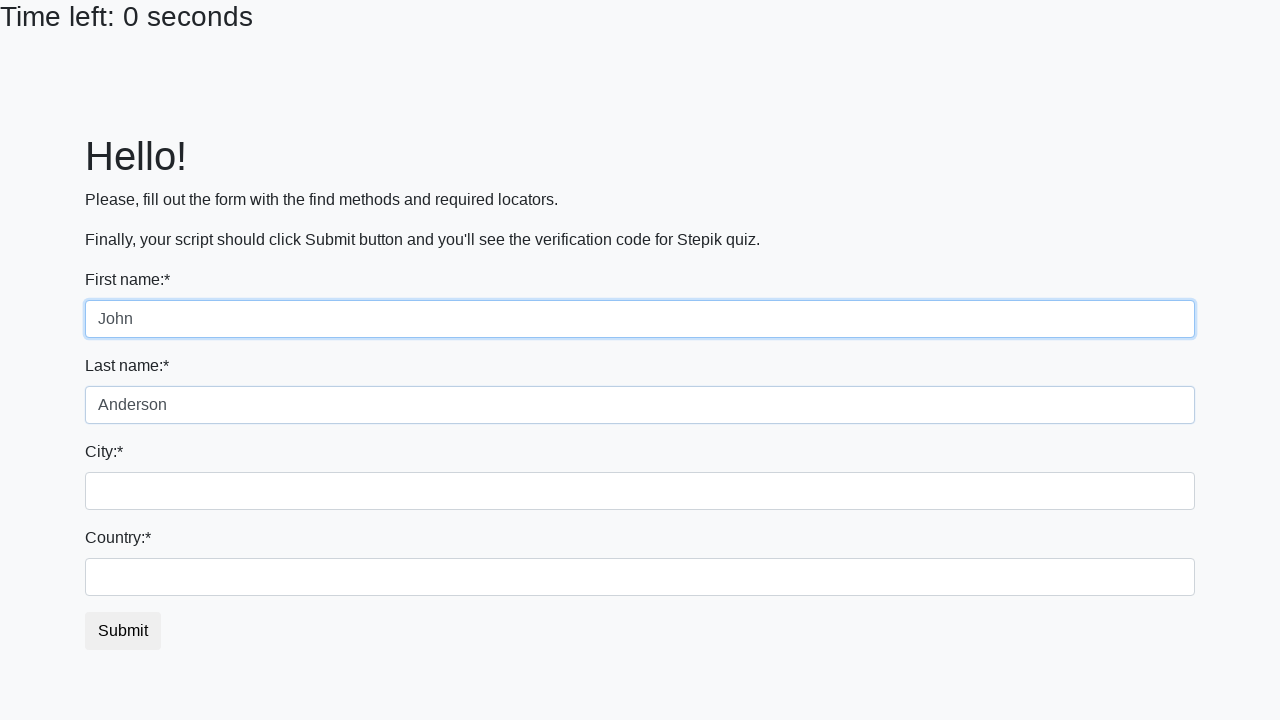

Filled city field with 'New York' on .city
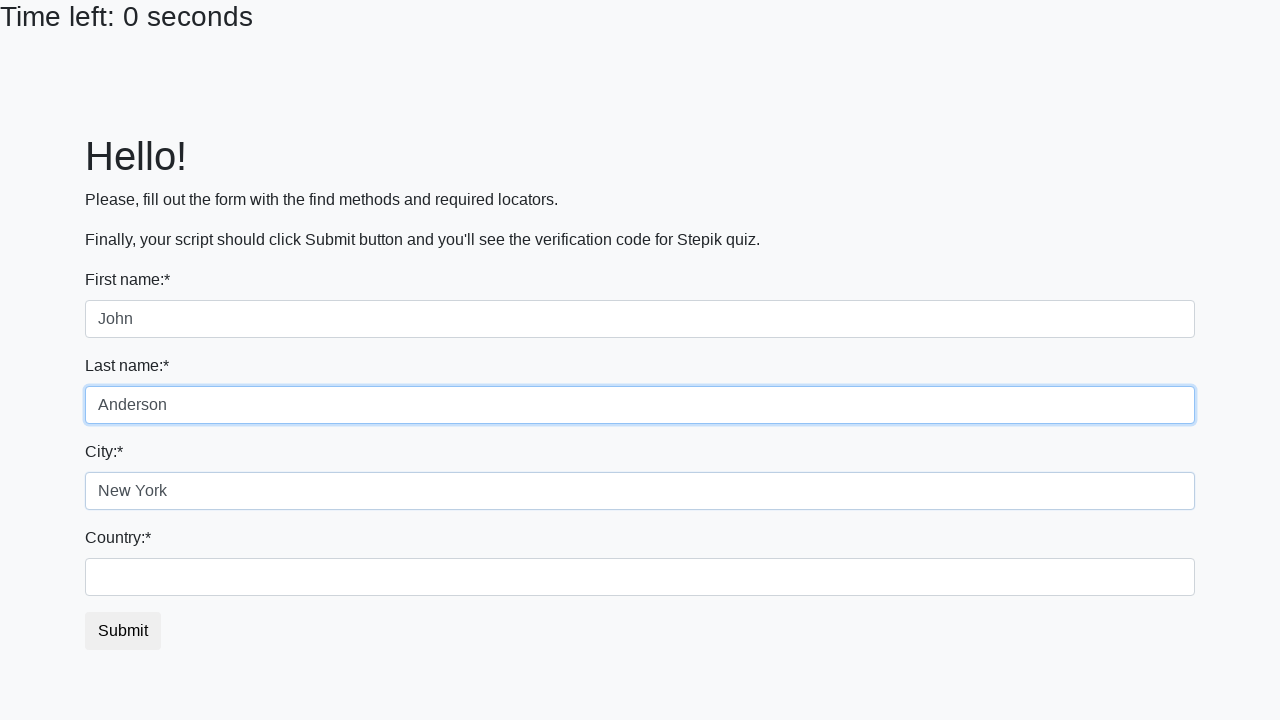

Filled country field with 'United States' on #country
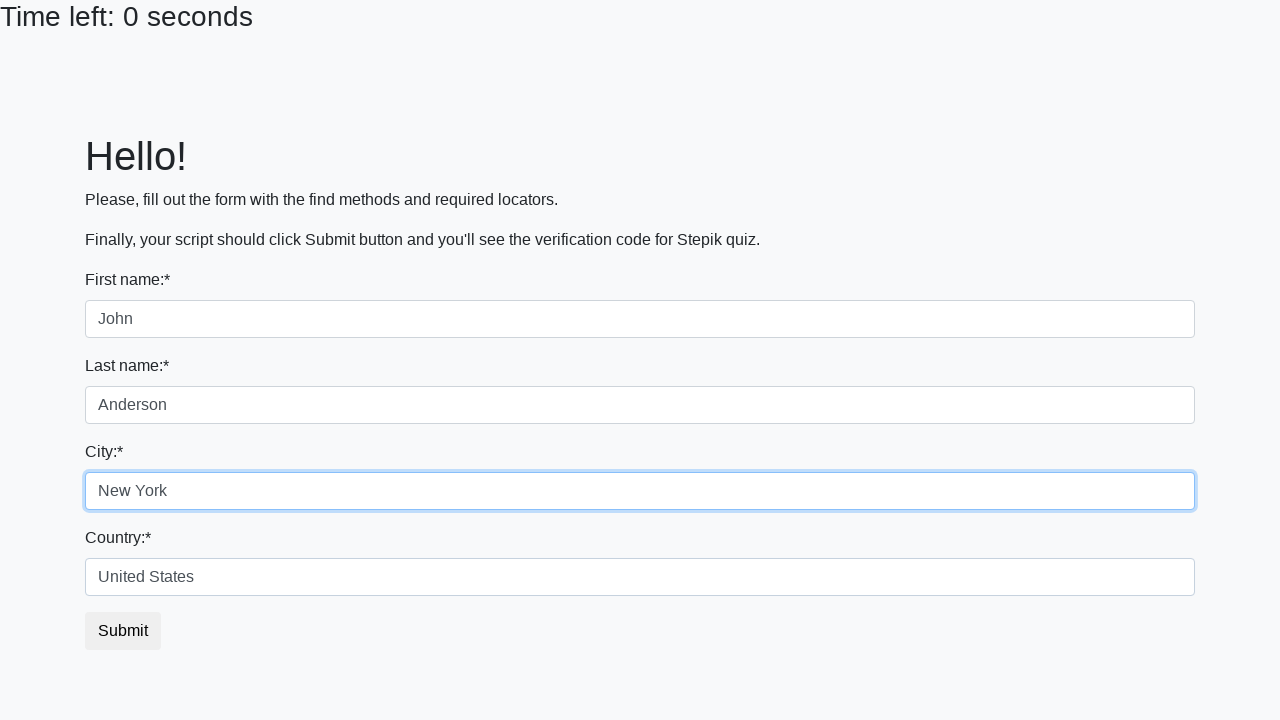

Clicked submit button to submit the form at (123, 631) on #submit_button
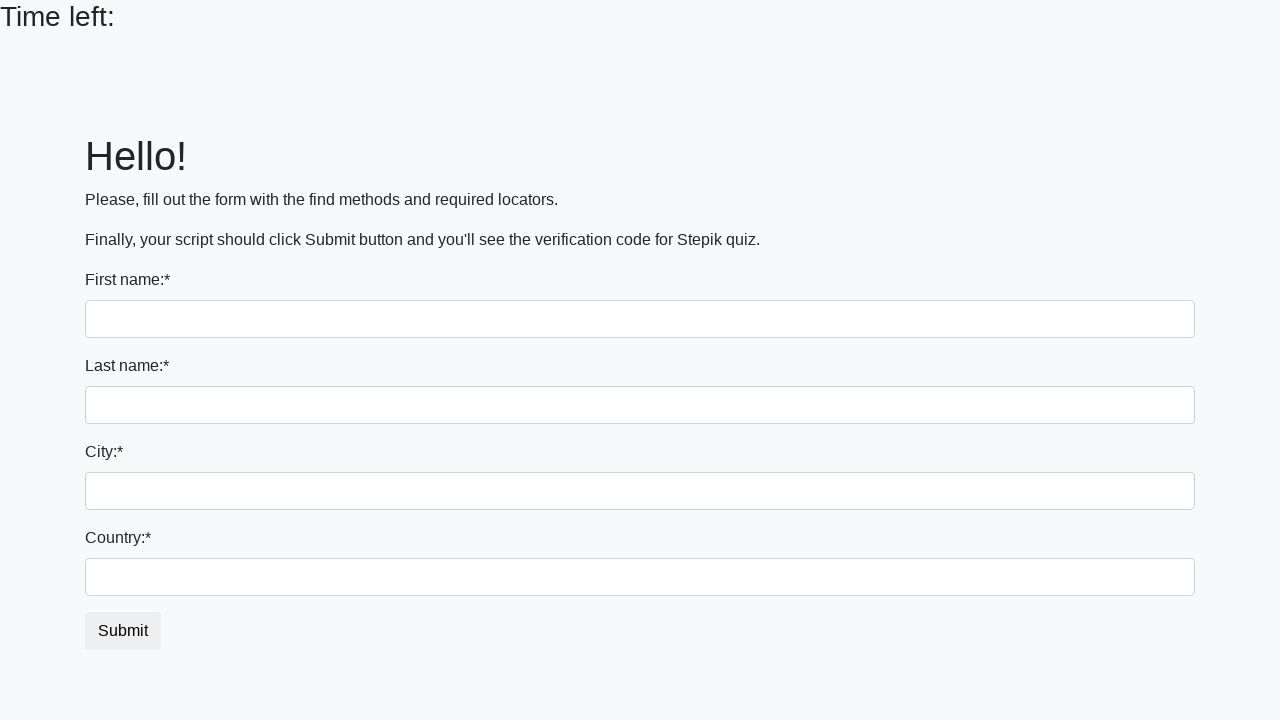

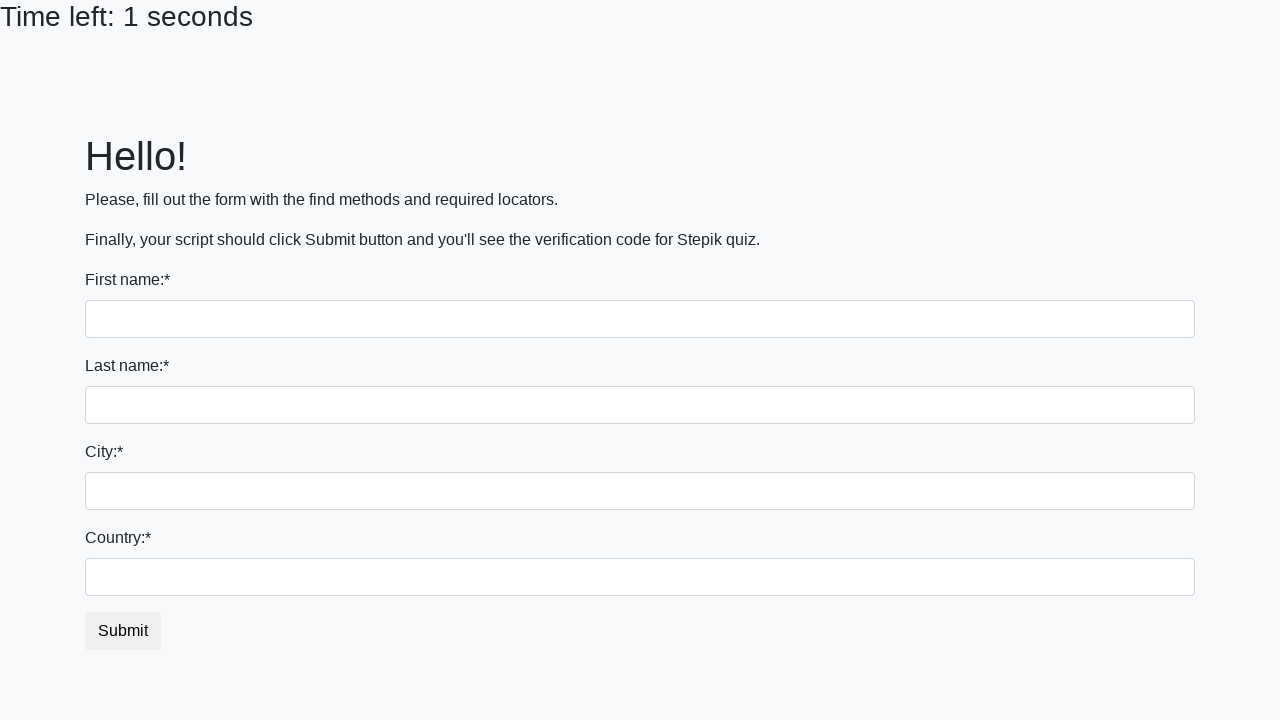